Tests browser window/tab handling by opening a new tab, switching to it to verify content, then closing both tabs

Starting URL: https://demoqa.com/browser-windows

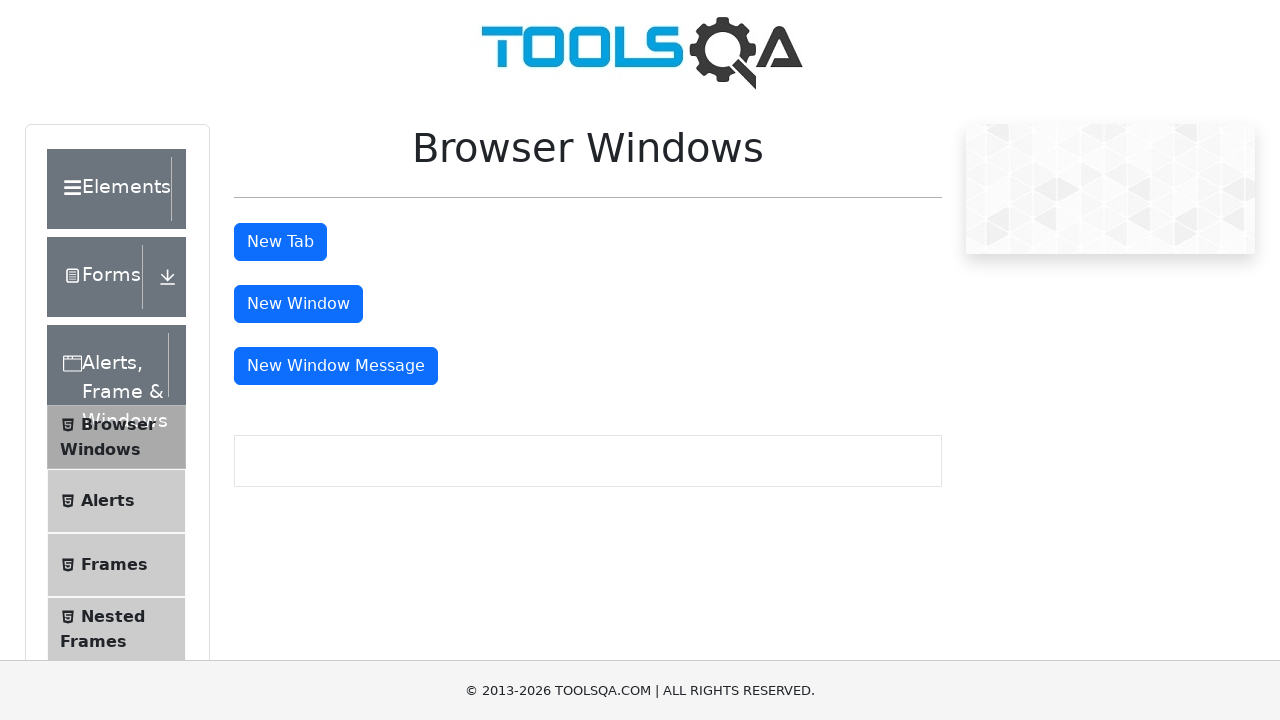

Clicked button to open new tab at (280, 242) on button#tabButton
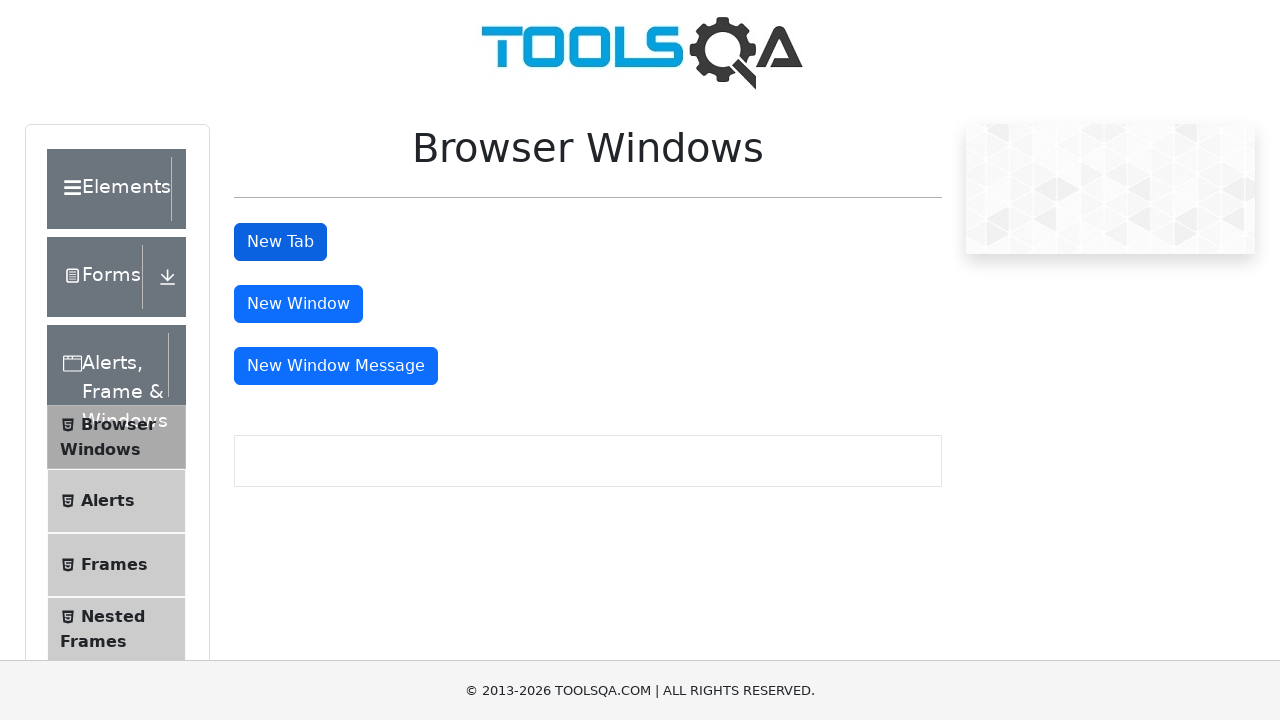

Retrieved all open pages/tabs from context
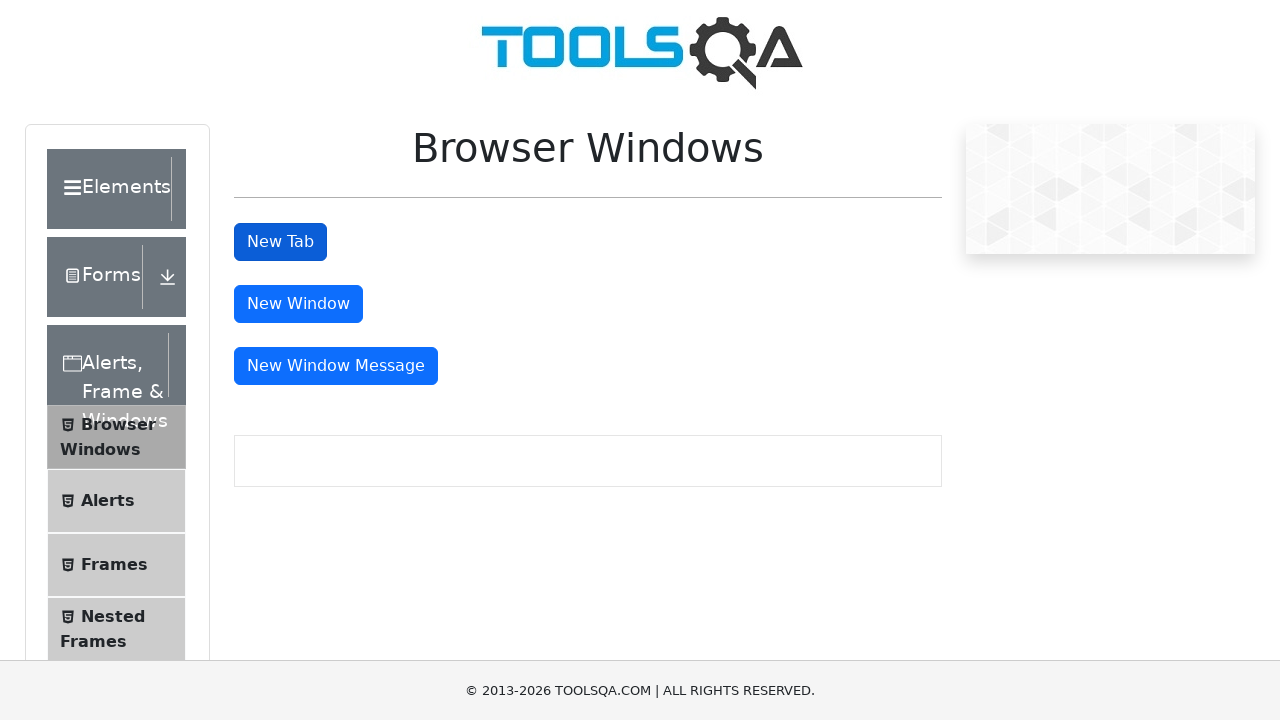

Switched to new tab (last page in list)
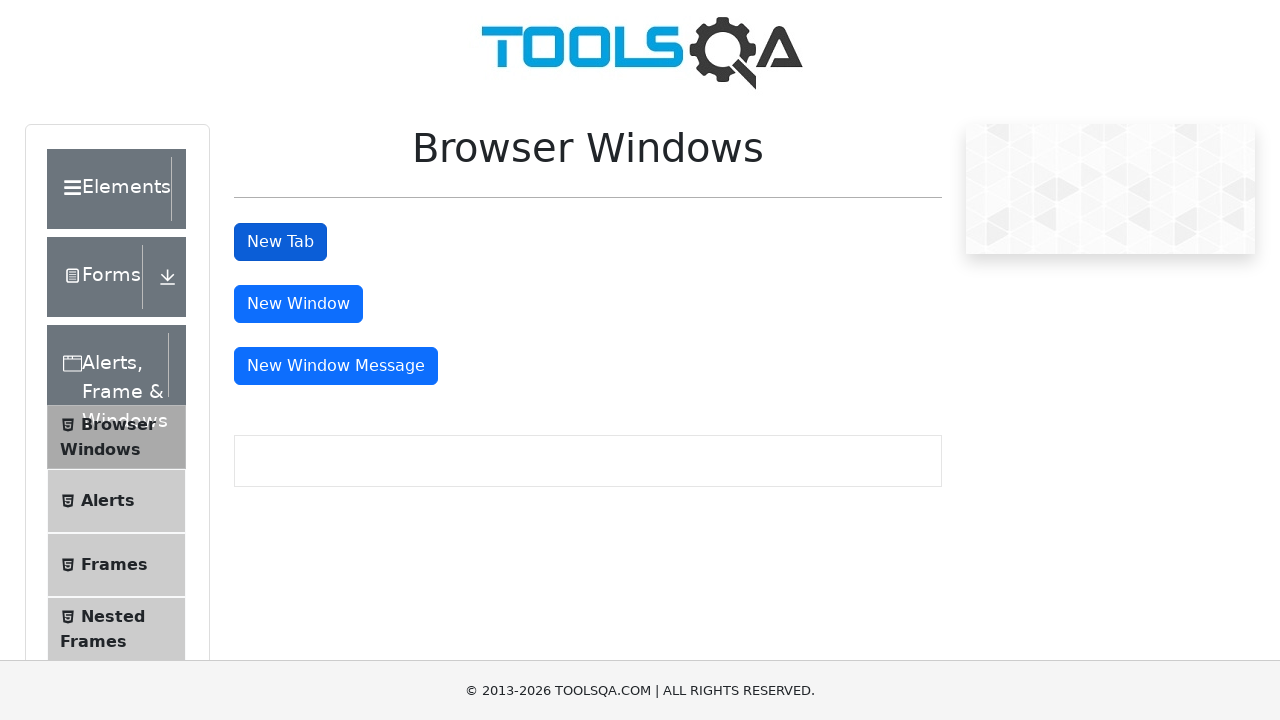

Waited for sample heading to load in new tab
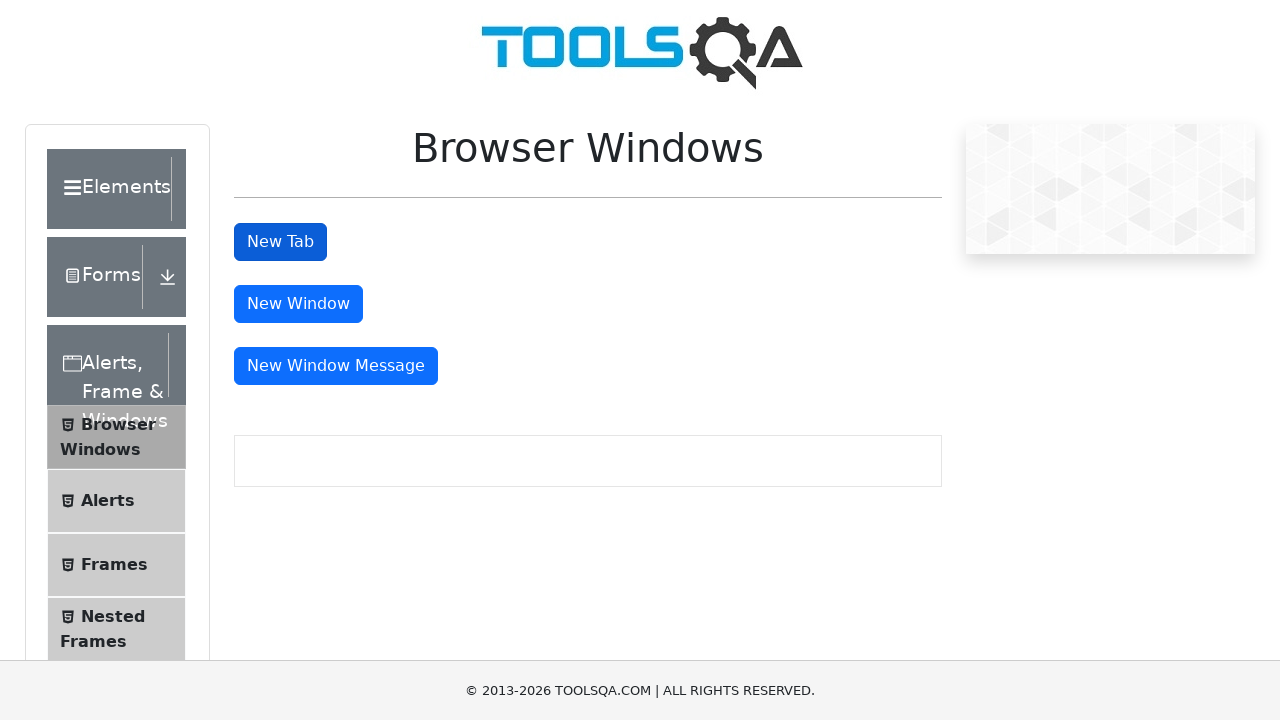

Verified sample heading element is present in new tab
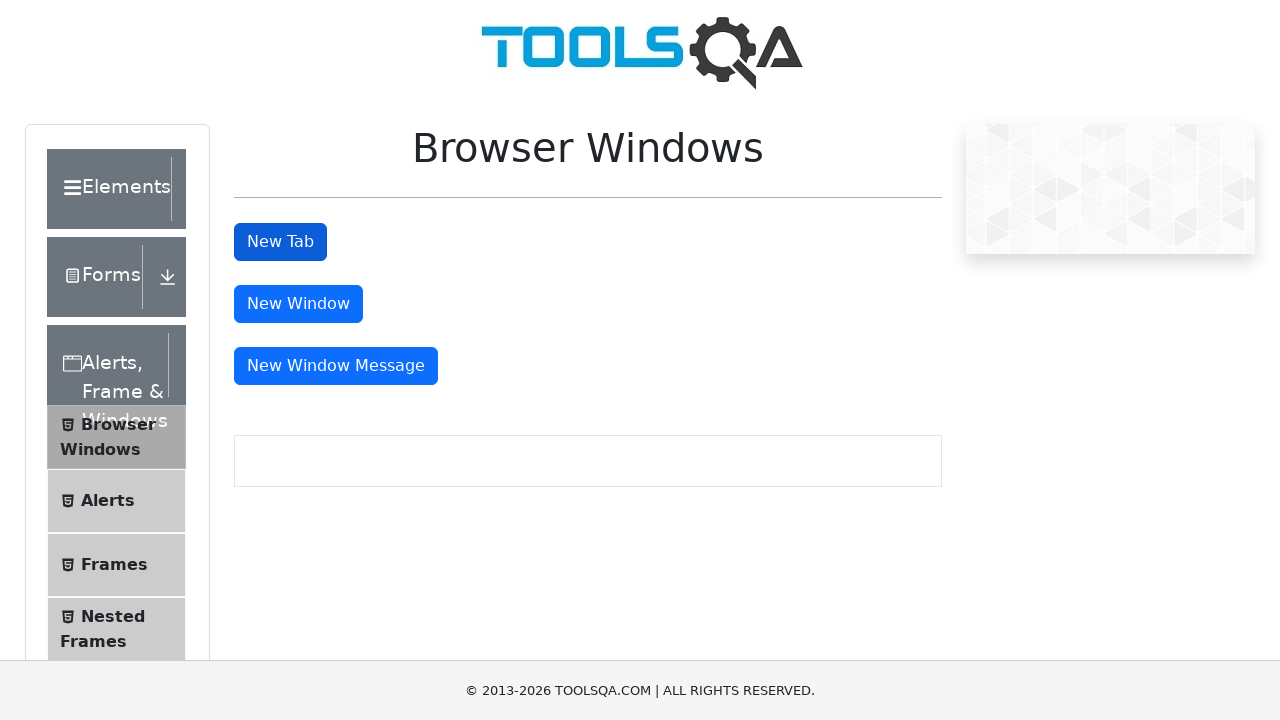

Closed the new tab
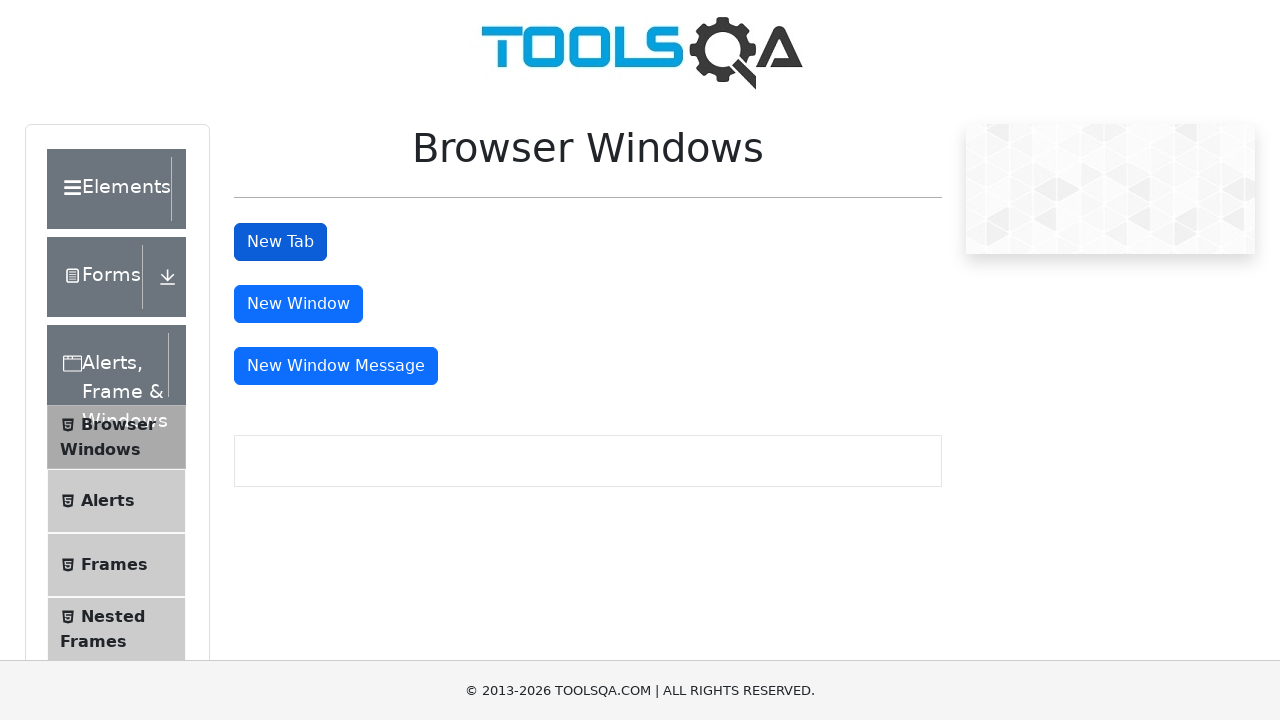

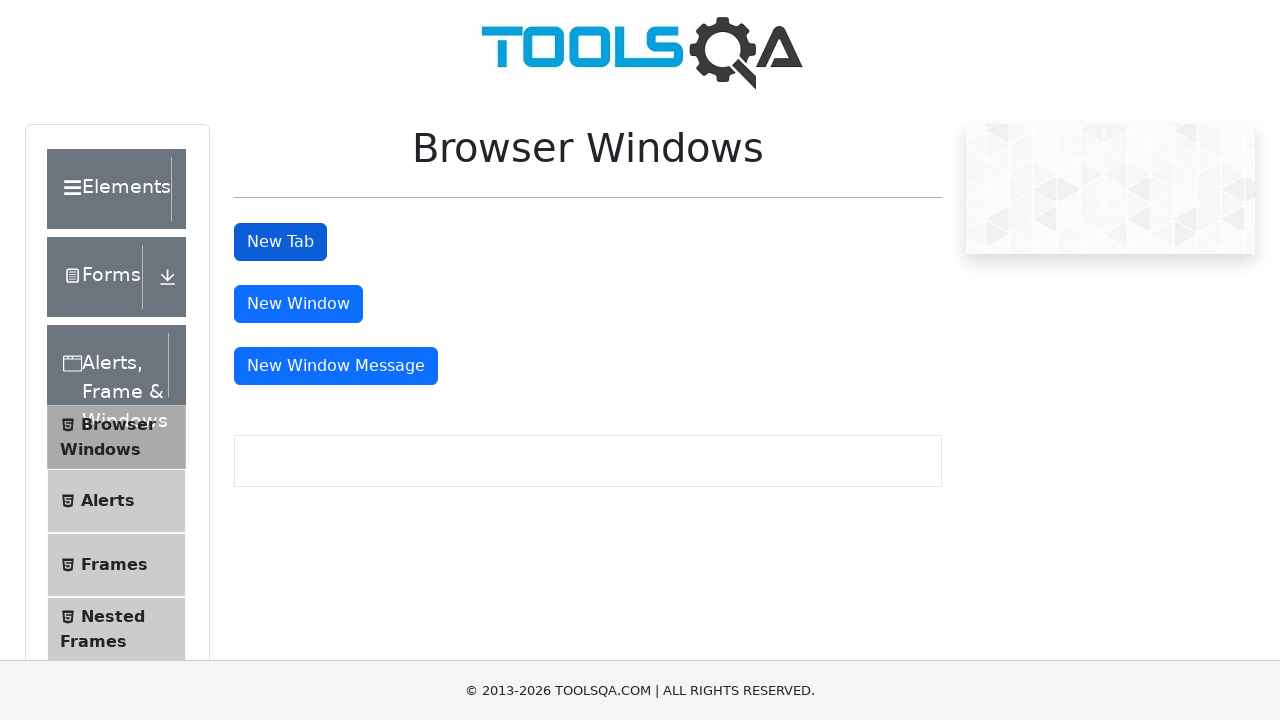